Tests double-click functionality on a button element

Starting URL: https://demoqa.com/

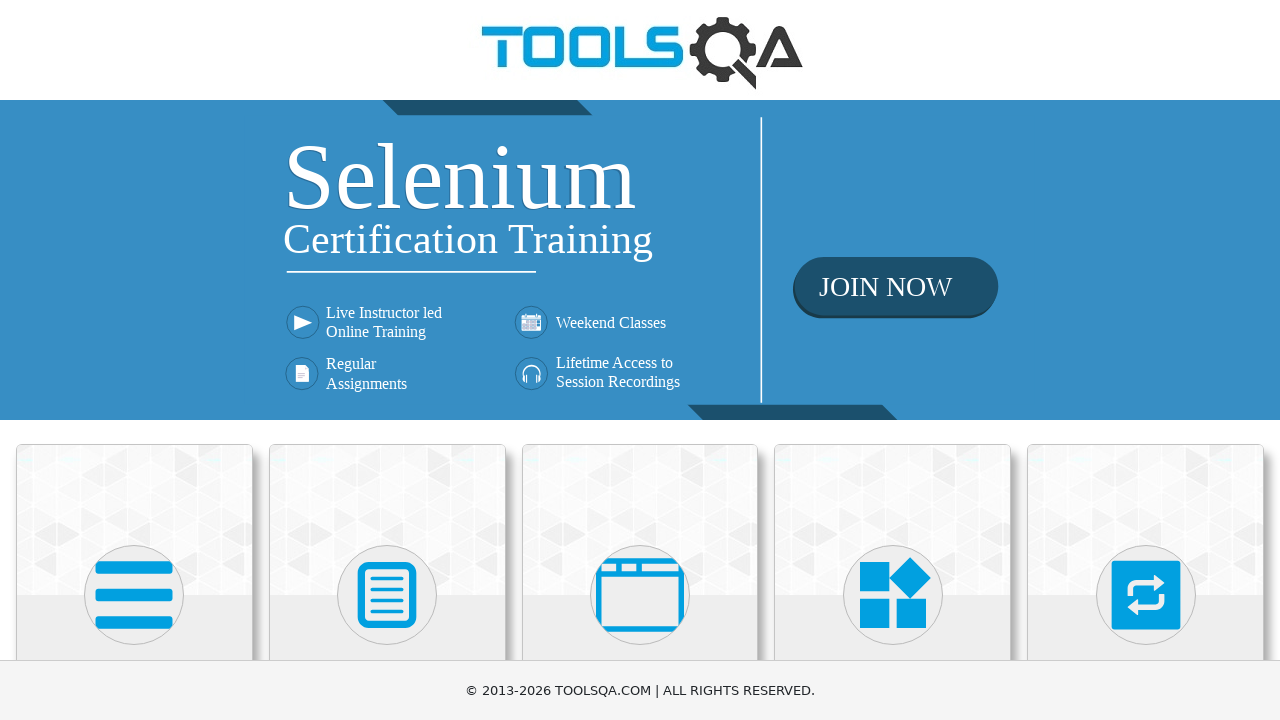

Clicked on Elements section at (134, 360) on text=Elements
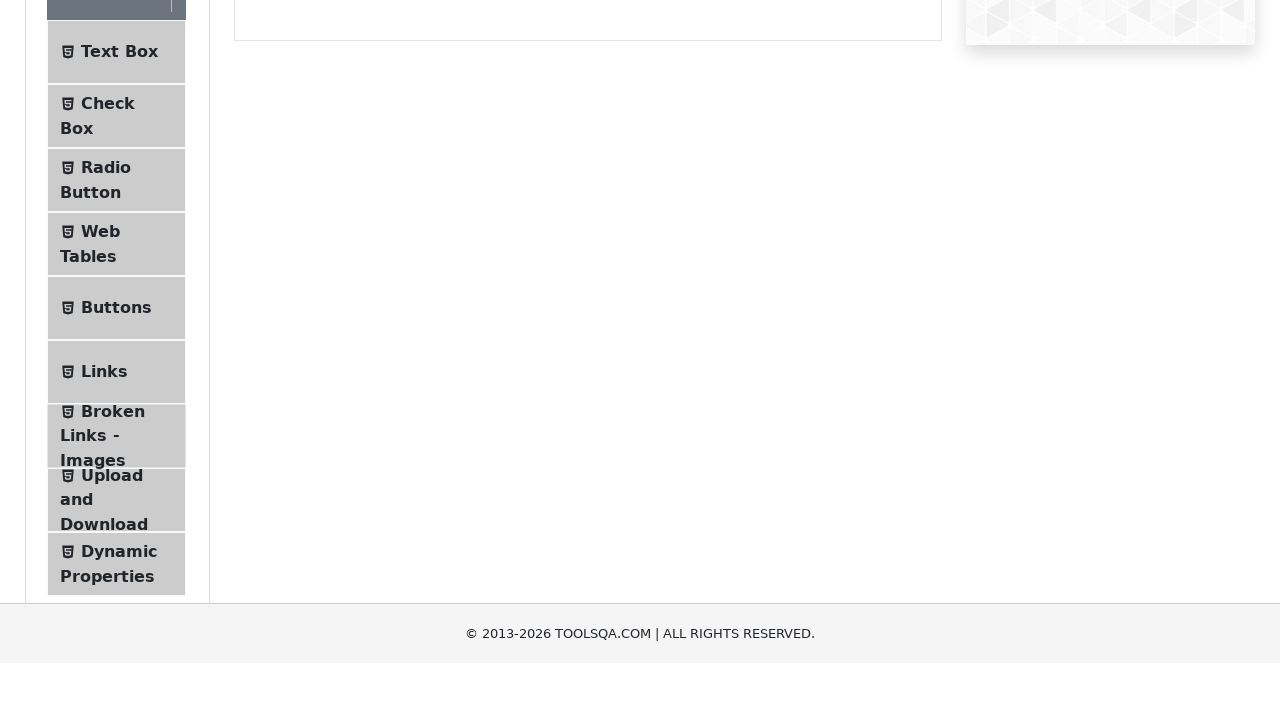

Clicked on Buttons menu item at (116, 517) on #item-4
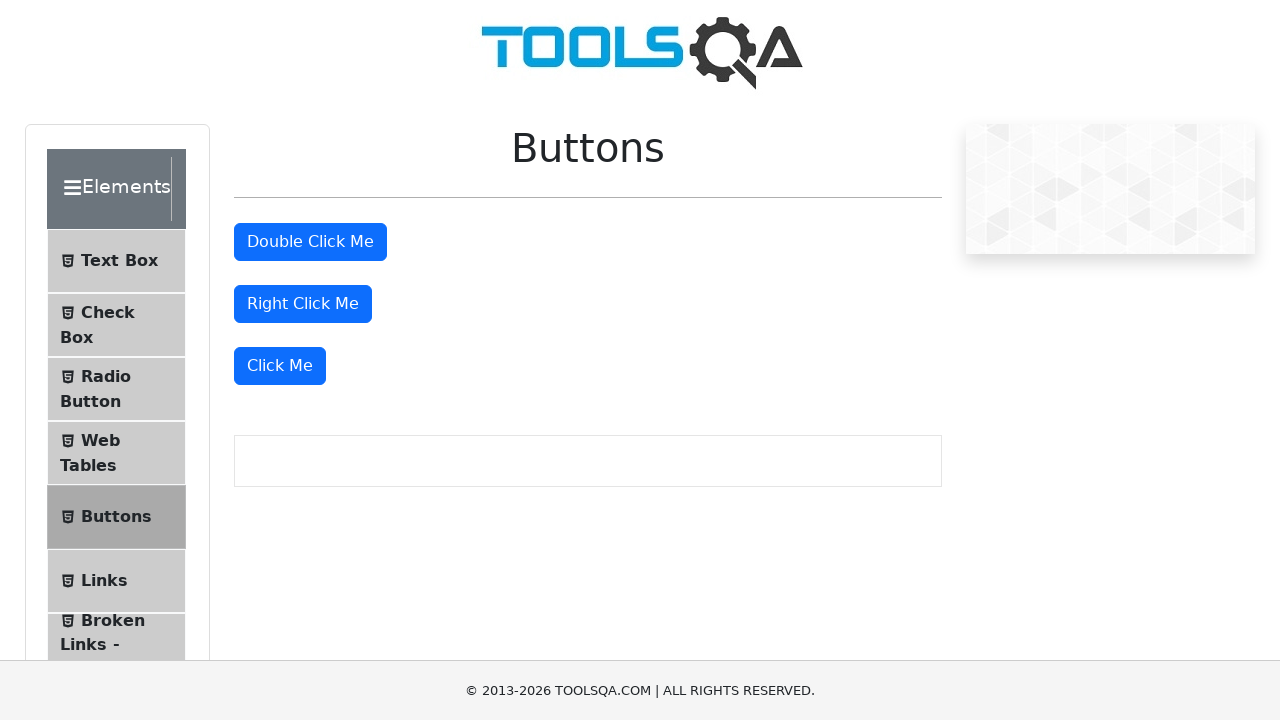

Double-clicked the 'Double Click Me' button at (310, 242) on button:has-text('Double Click Me')
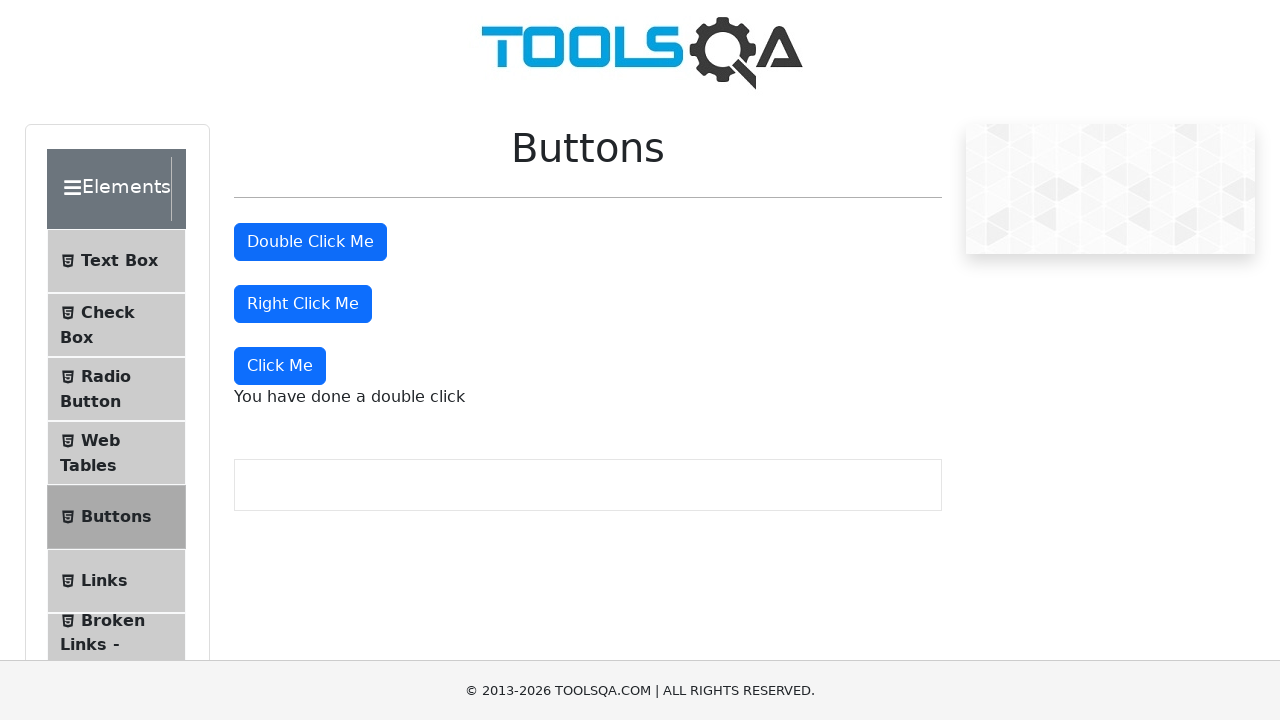

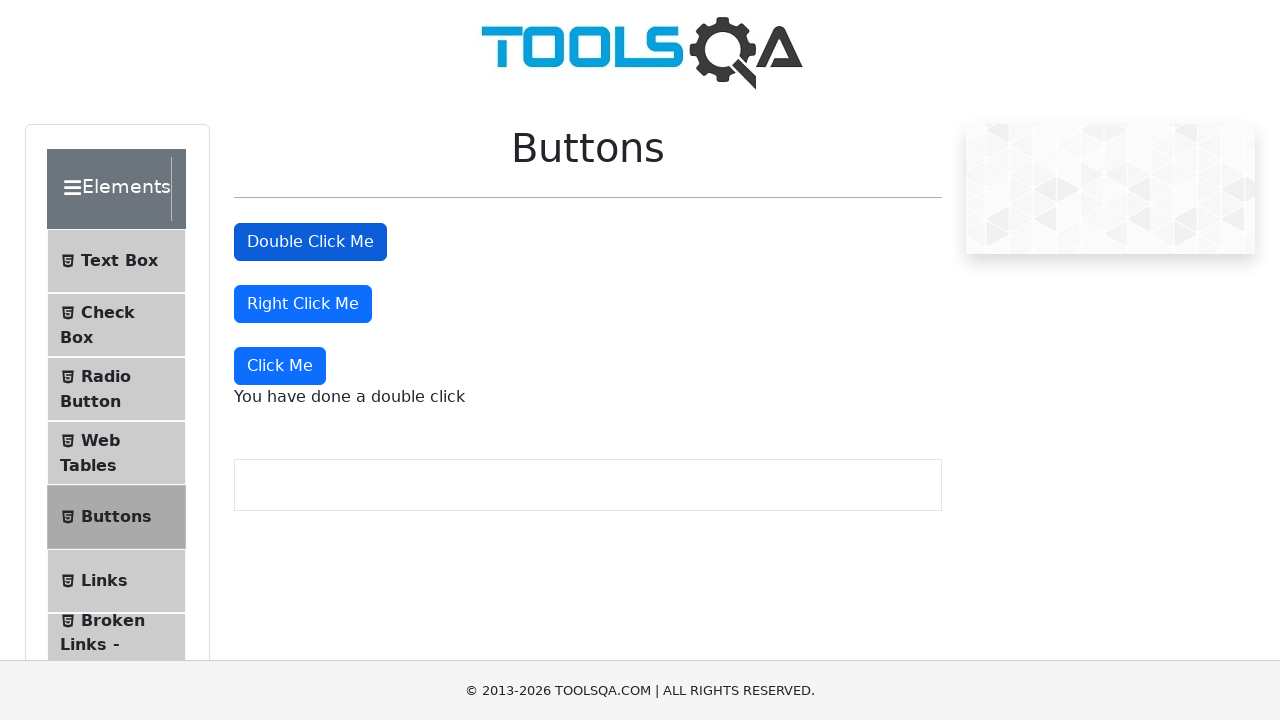